Tests that frame context resets when the page is reloaded

Starting URL: https://the-internet.herokuapp.com/iframe

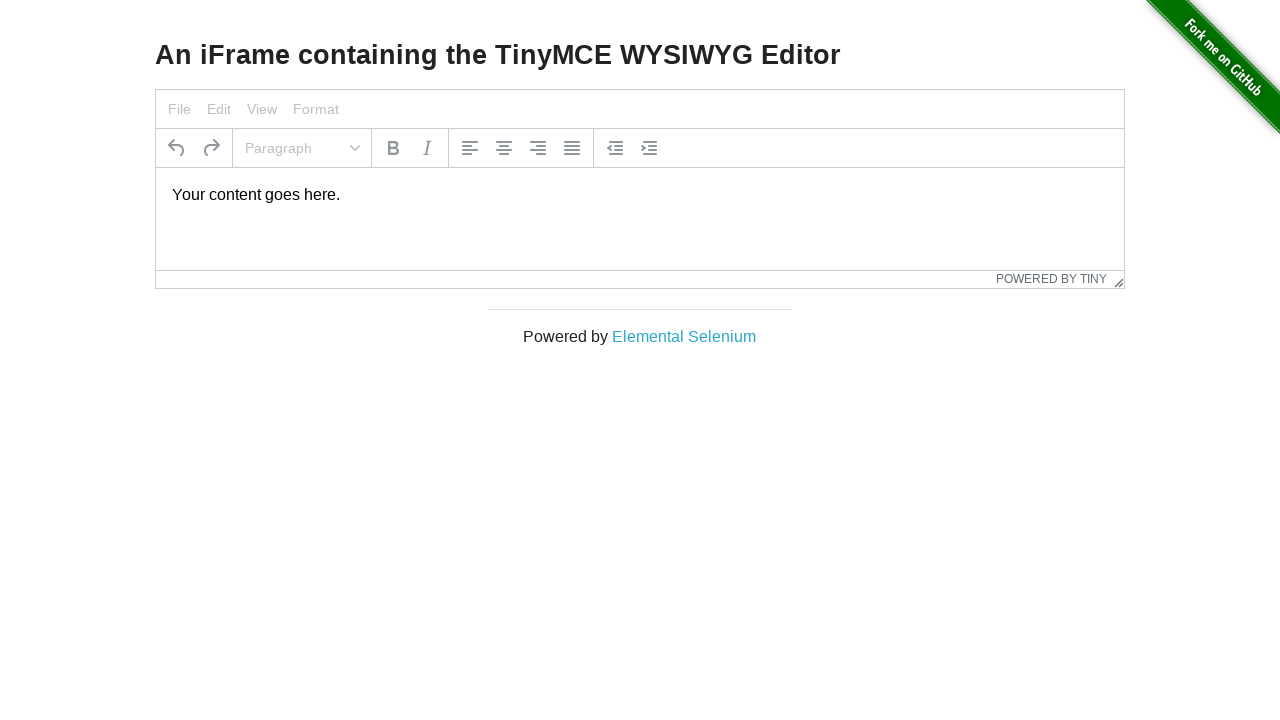

Verified tinymce element is not visible in main frame
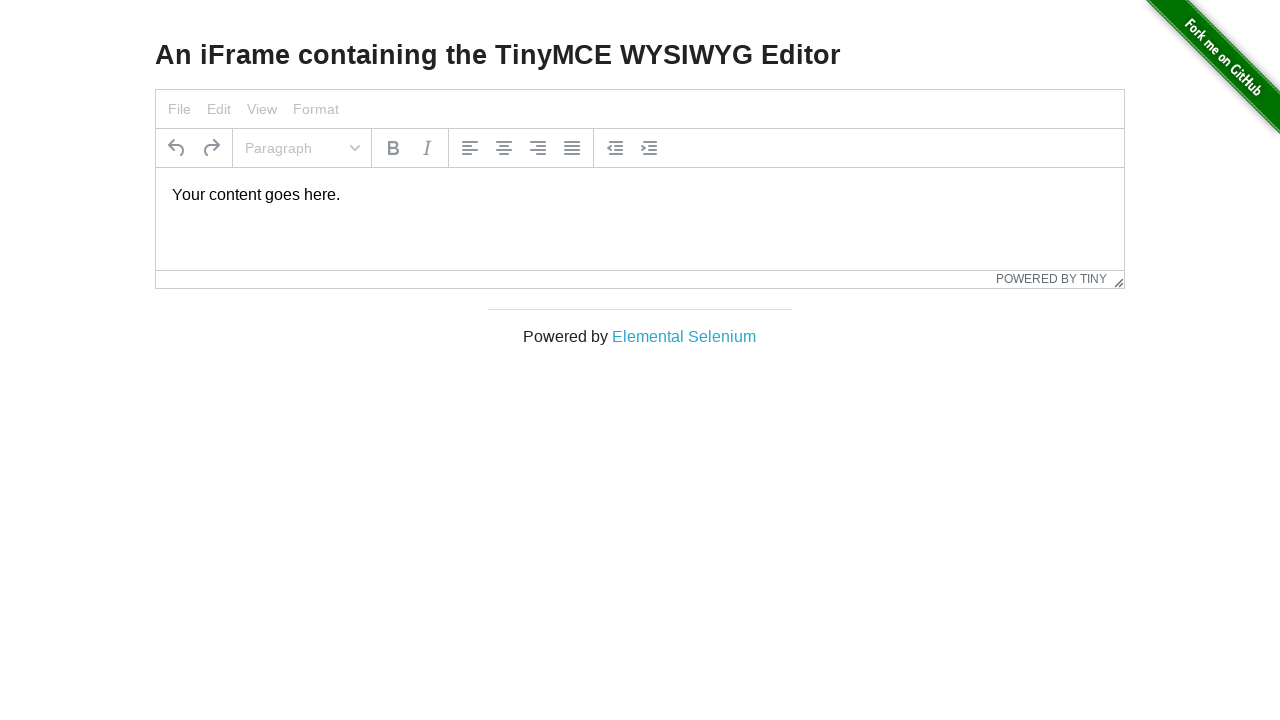

Switched to first iframe
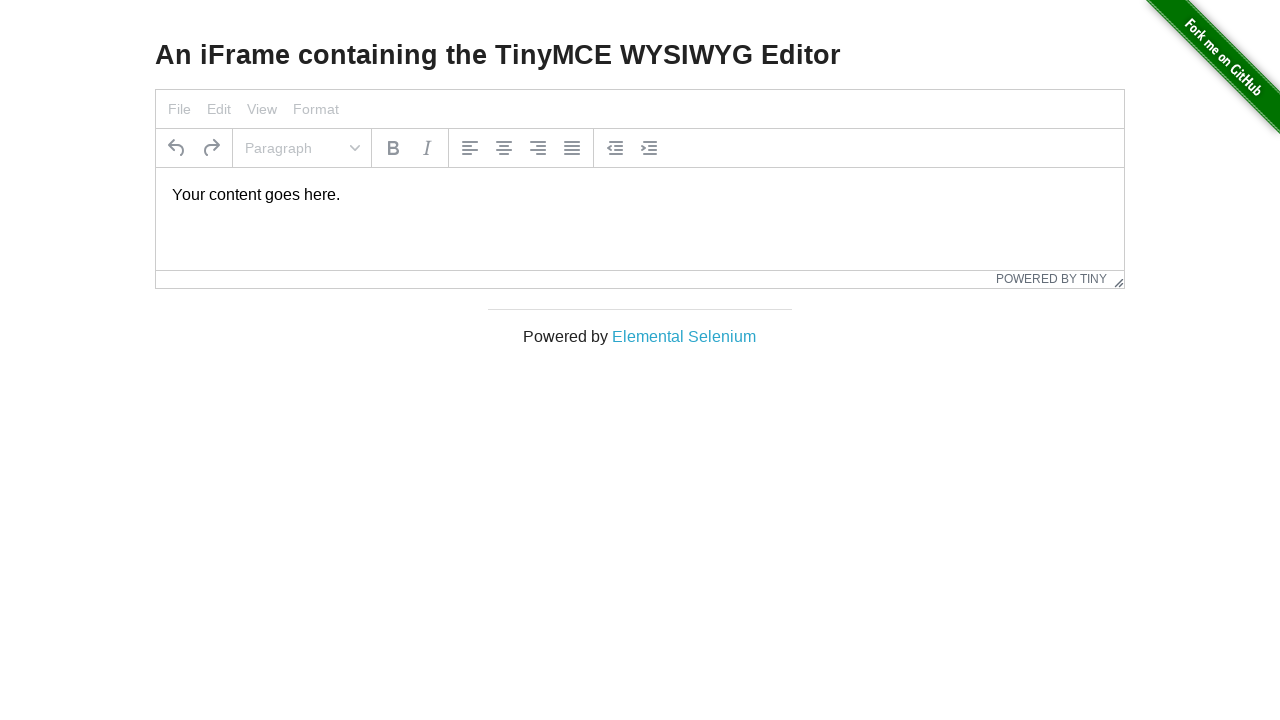

Verified tinymce element is visible in iframe
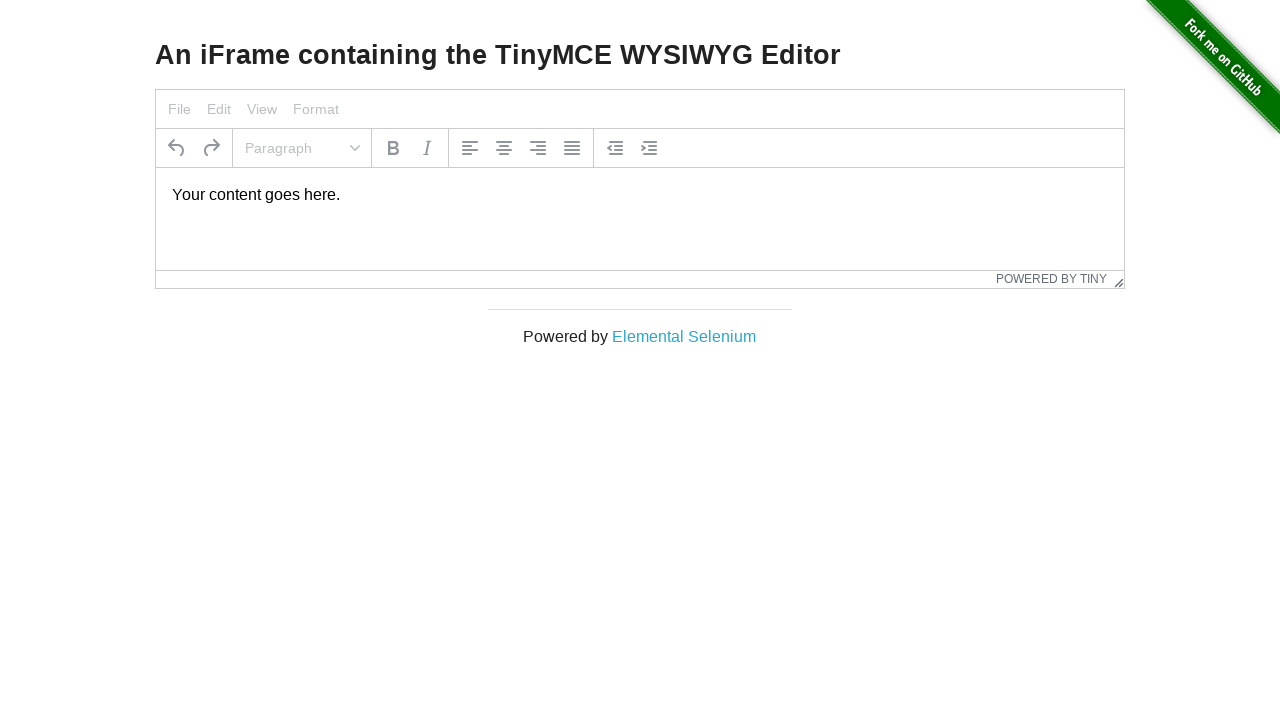

Reloaded the page
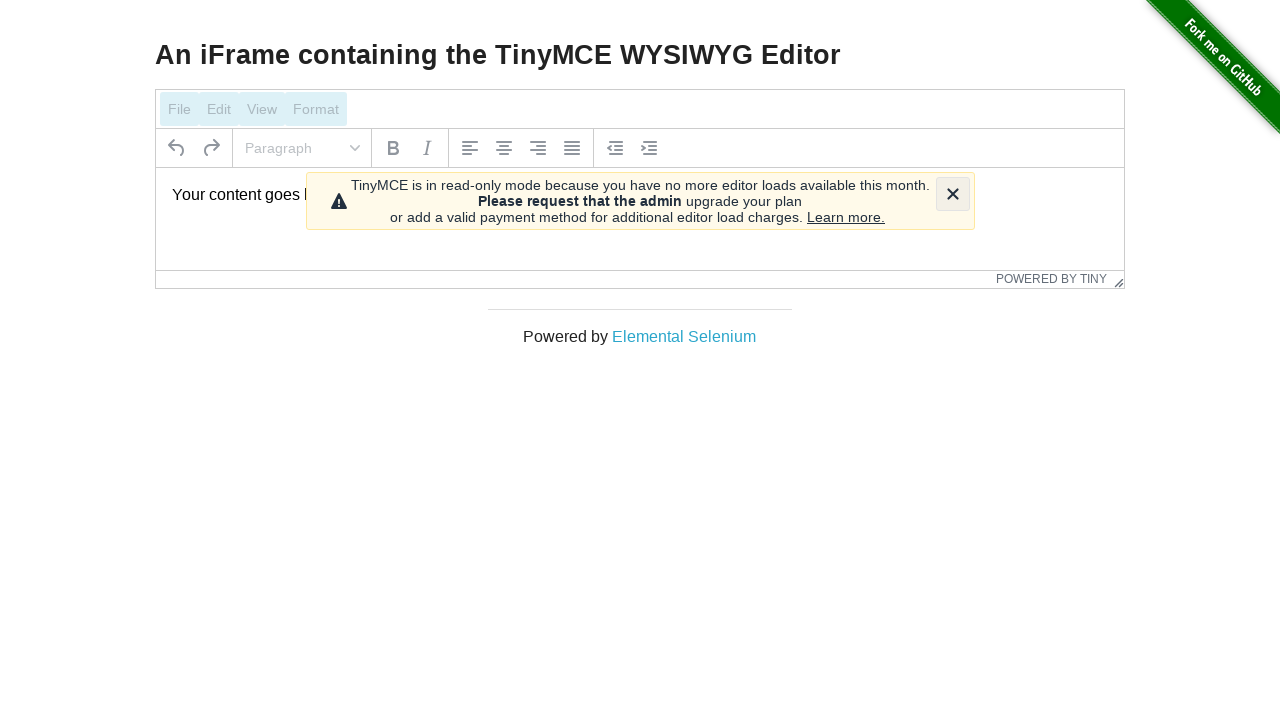

Verified tinymce element is not visible in main frame after page reload
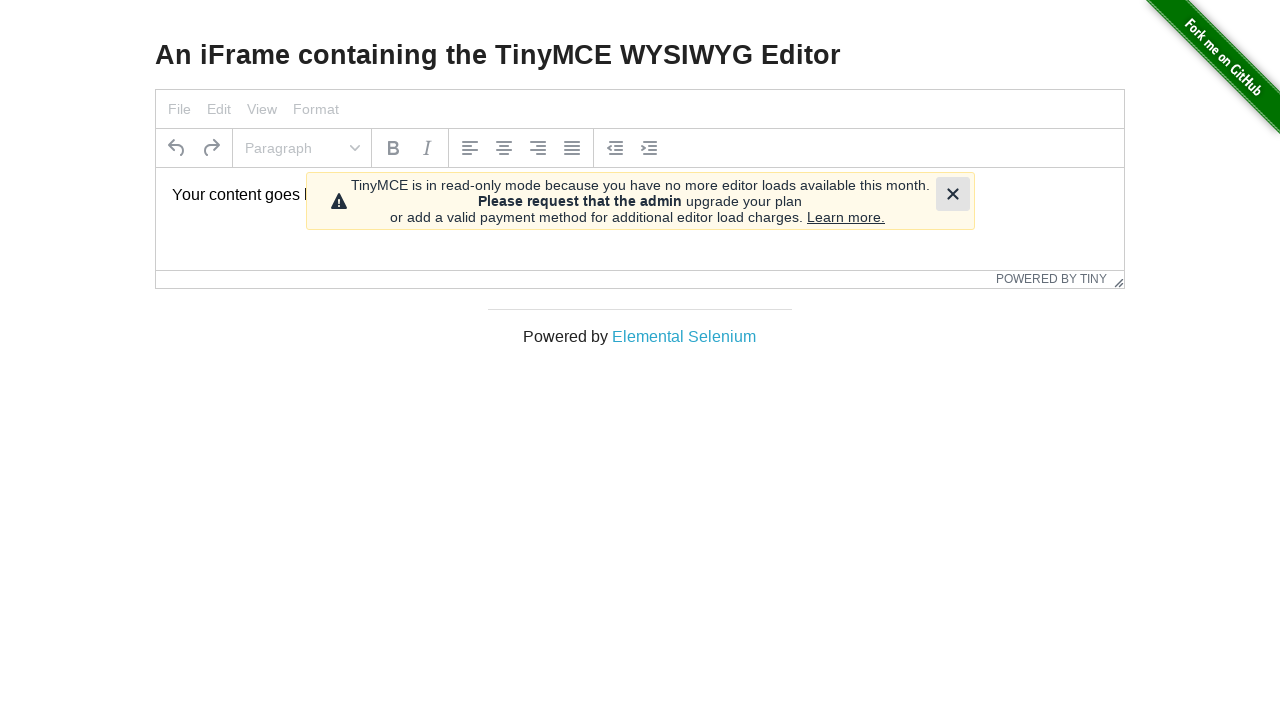

Switched to first iframe again after page reload
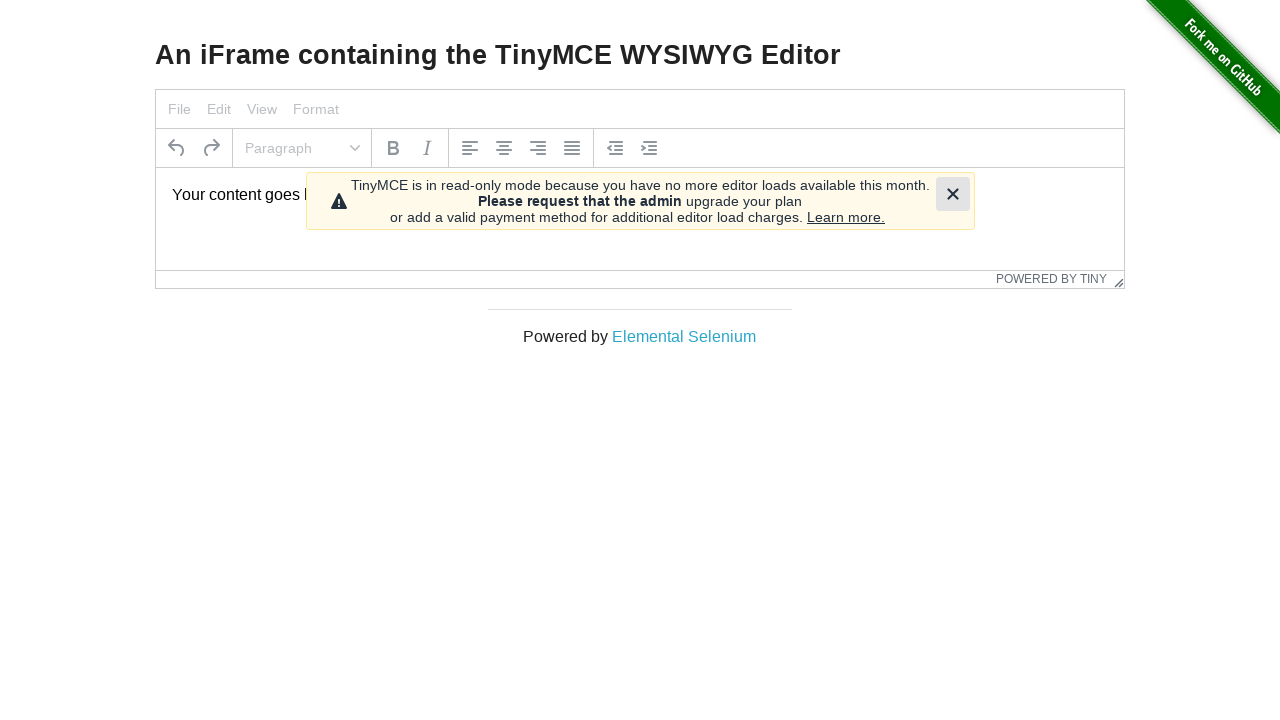

Verified tinymce element is visible in iframe after page reload
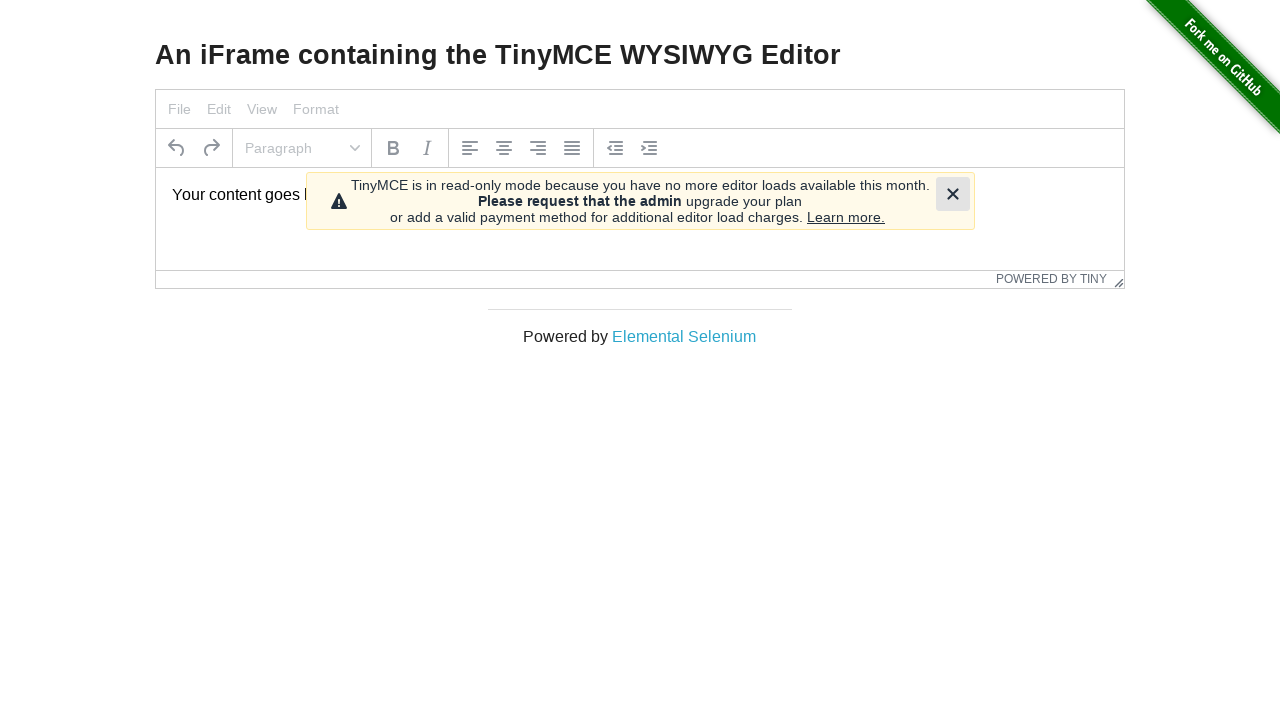

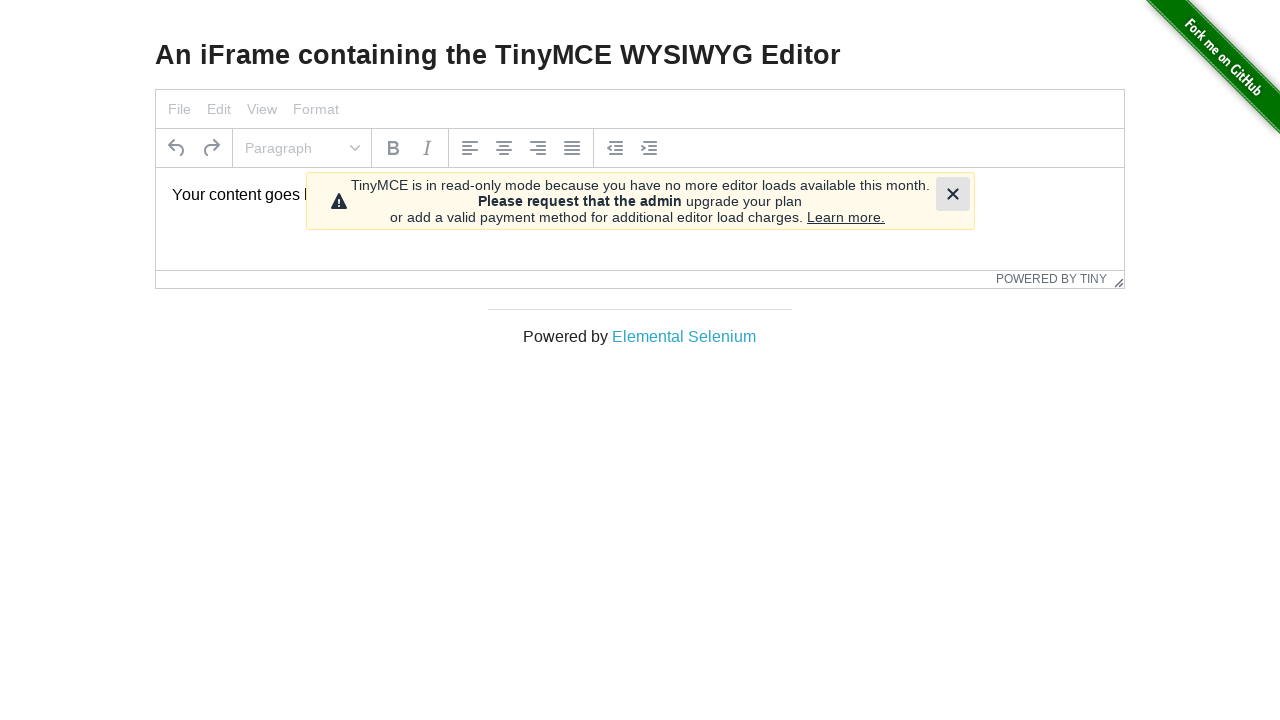